Tests that clicking the "Forgot Password" link navigates to the password recovery page

Starting URL: http://intershop5.skillbox.ru/

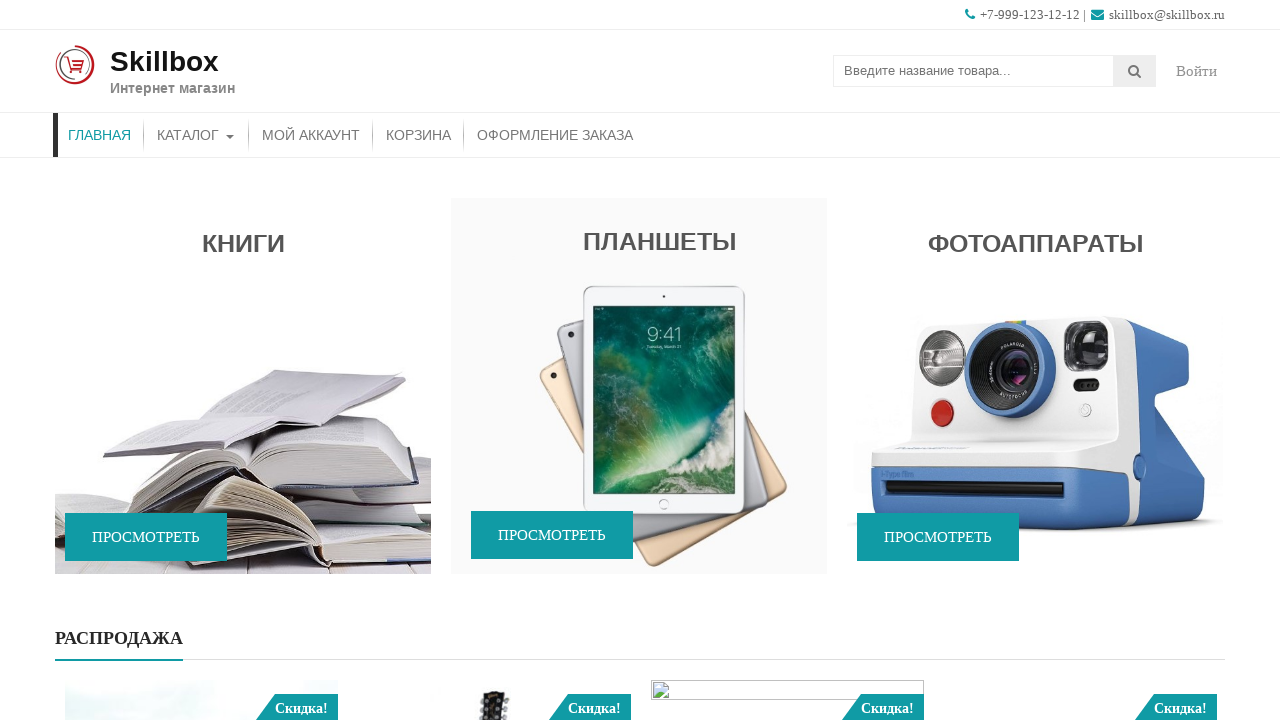

Clicked account link to navigate to login page at (1197, 71) on .account
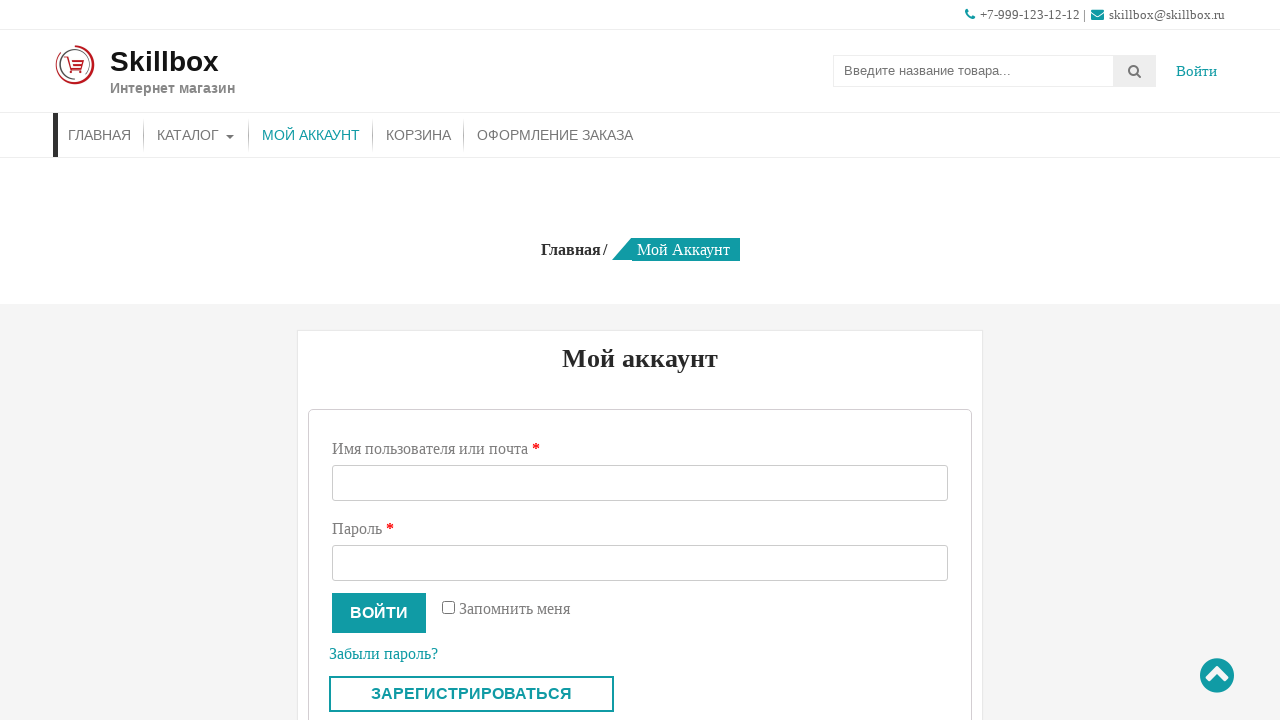

Clicked 'Forgot Password' link at (384, 654) on .lost_password a
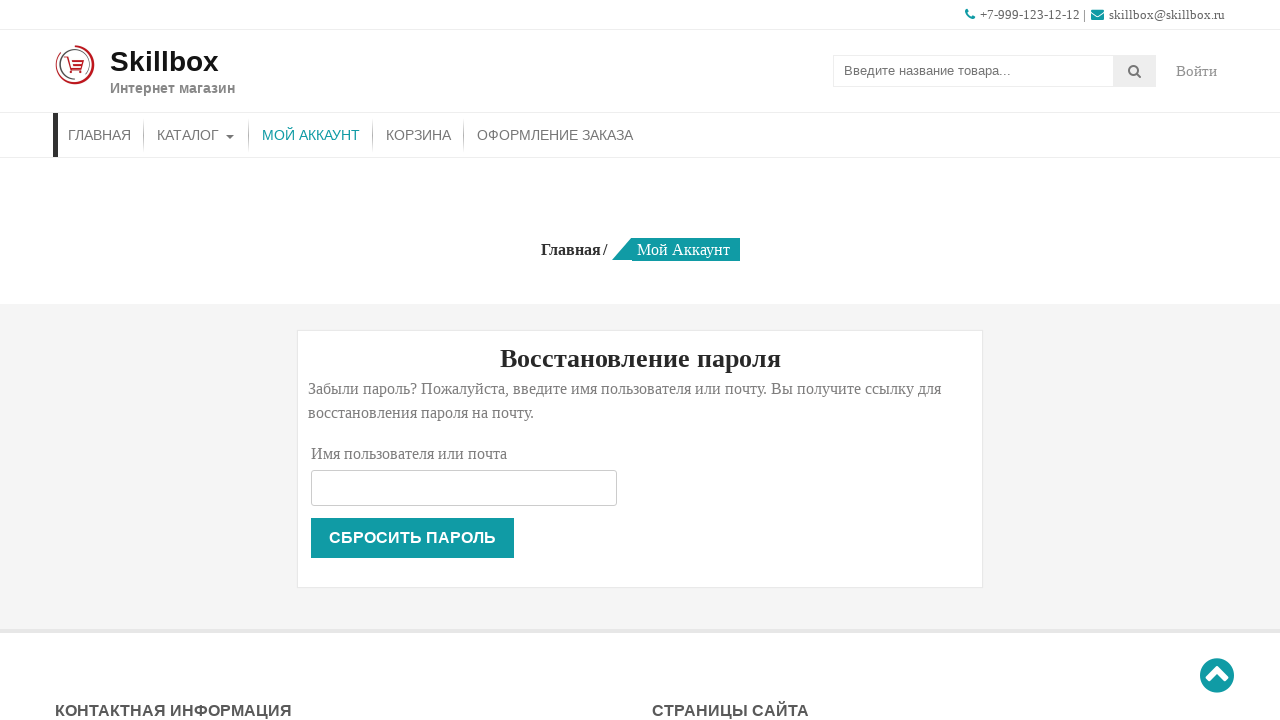

Password recovery page loaded with title element visible
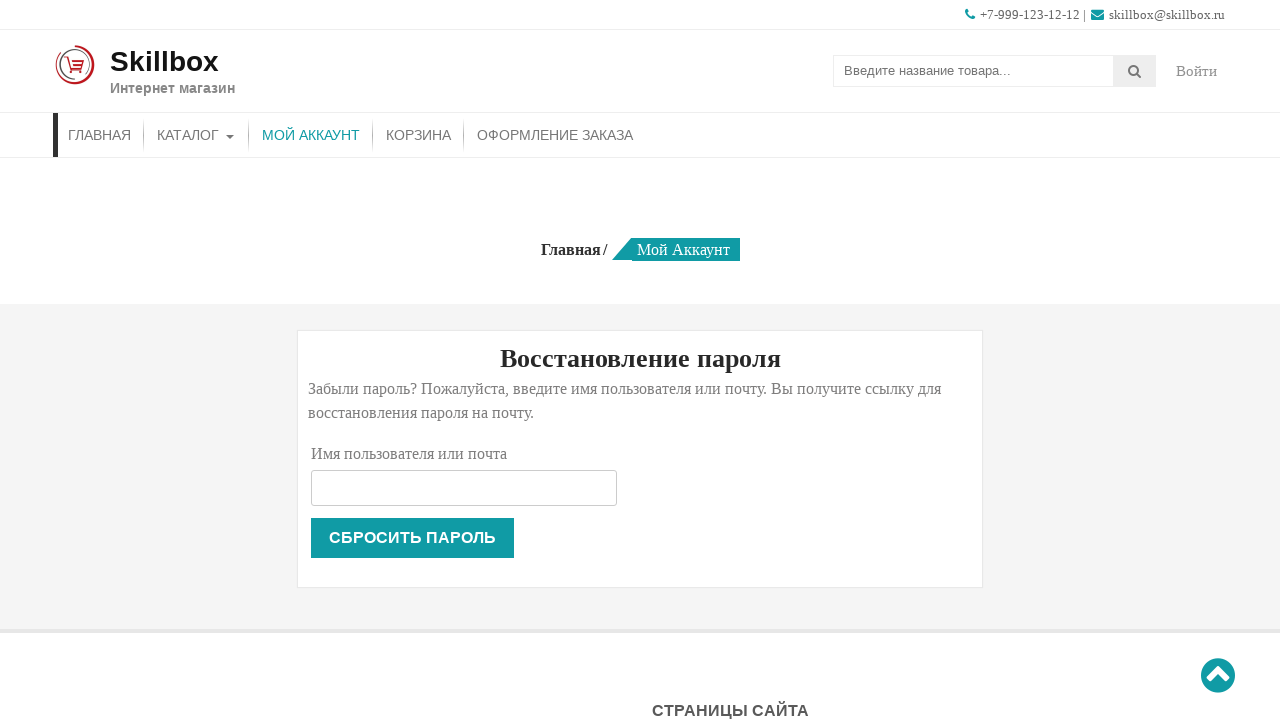

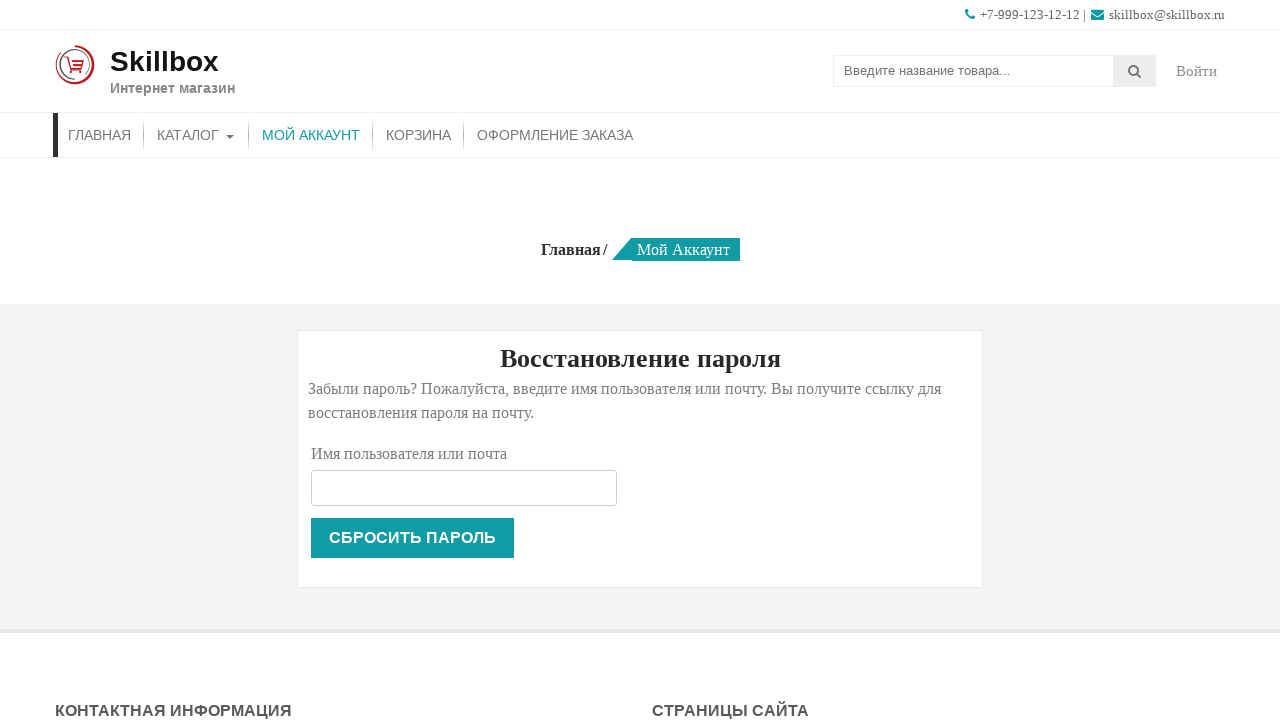